Navigates to a Chinese educational textbook website, selects filters for education level (高中/High School), subject (数学/Math), and publisher version (沪教版/Shanghai Edition), then clicks on available textbook images to open them.

Starting URL: https://www.zxx.edu.cn/elecEdu

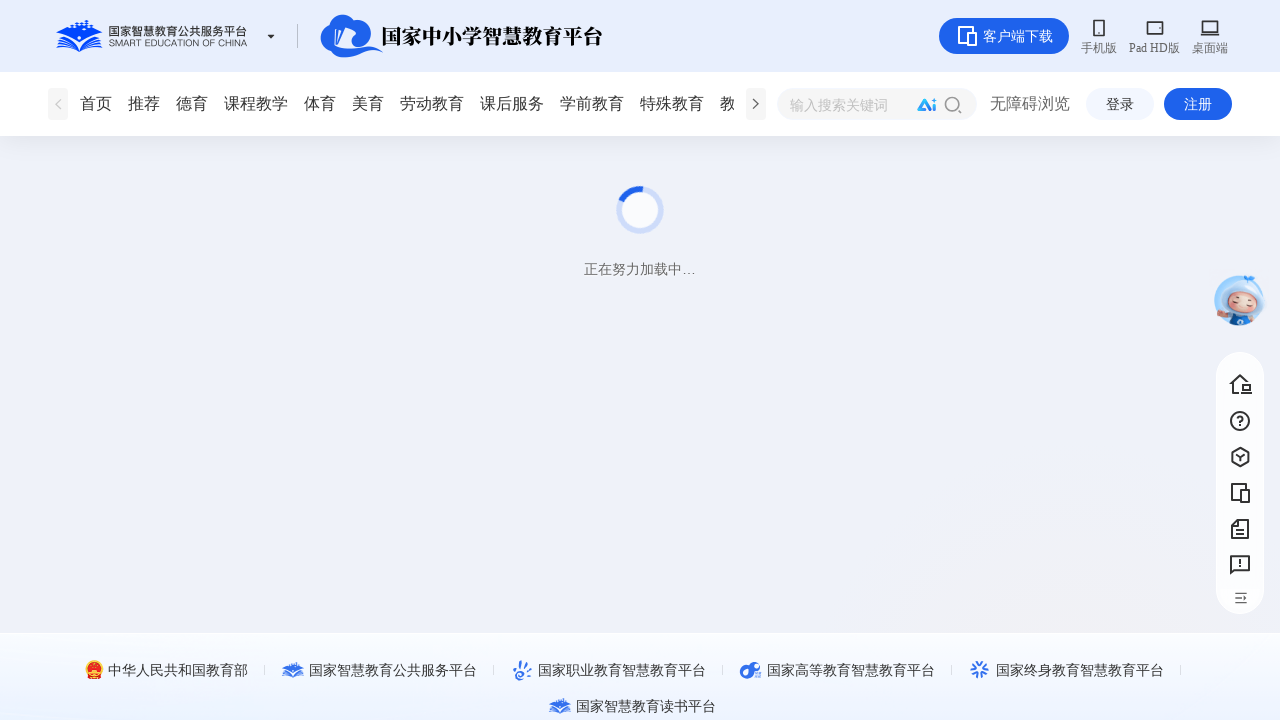

Waited for page to load (domcontentloaded)
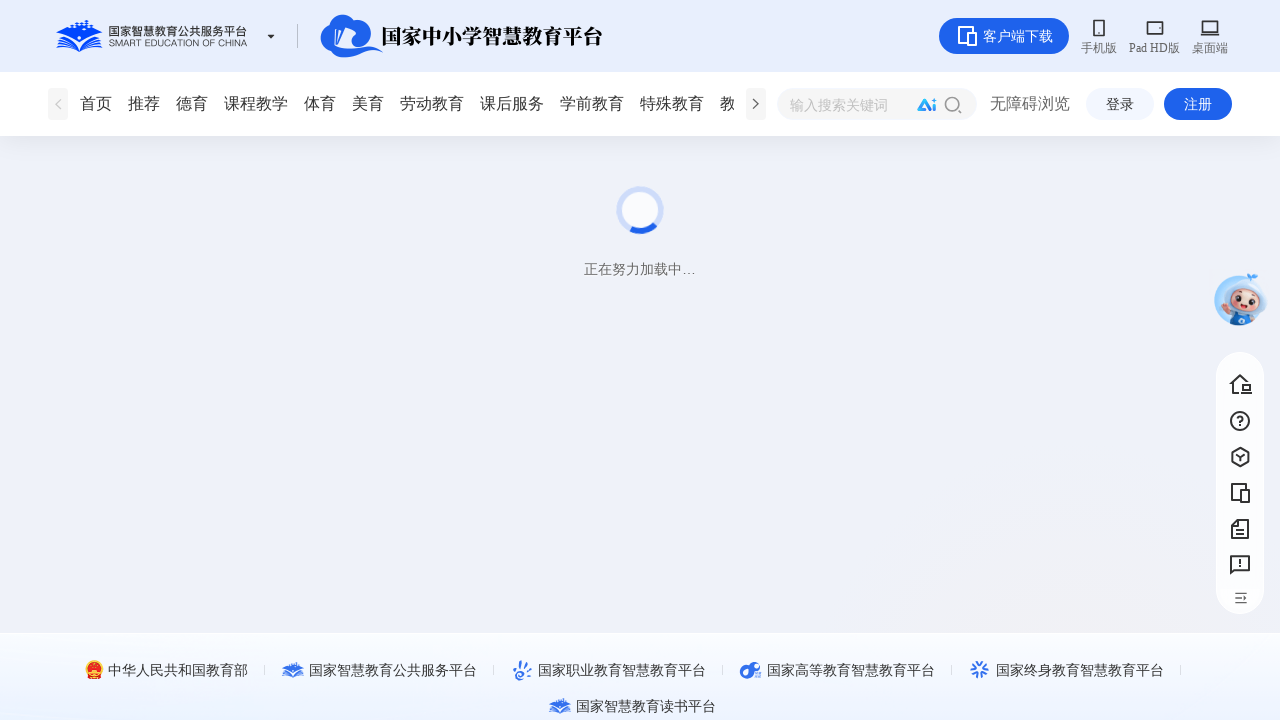

Selected education level filter: 高中 (High School) at (144, 540) on div >> internal:has-text="\u7535\u5b50\u6559\u6750"i >> internal:text="\u9ad8\u4
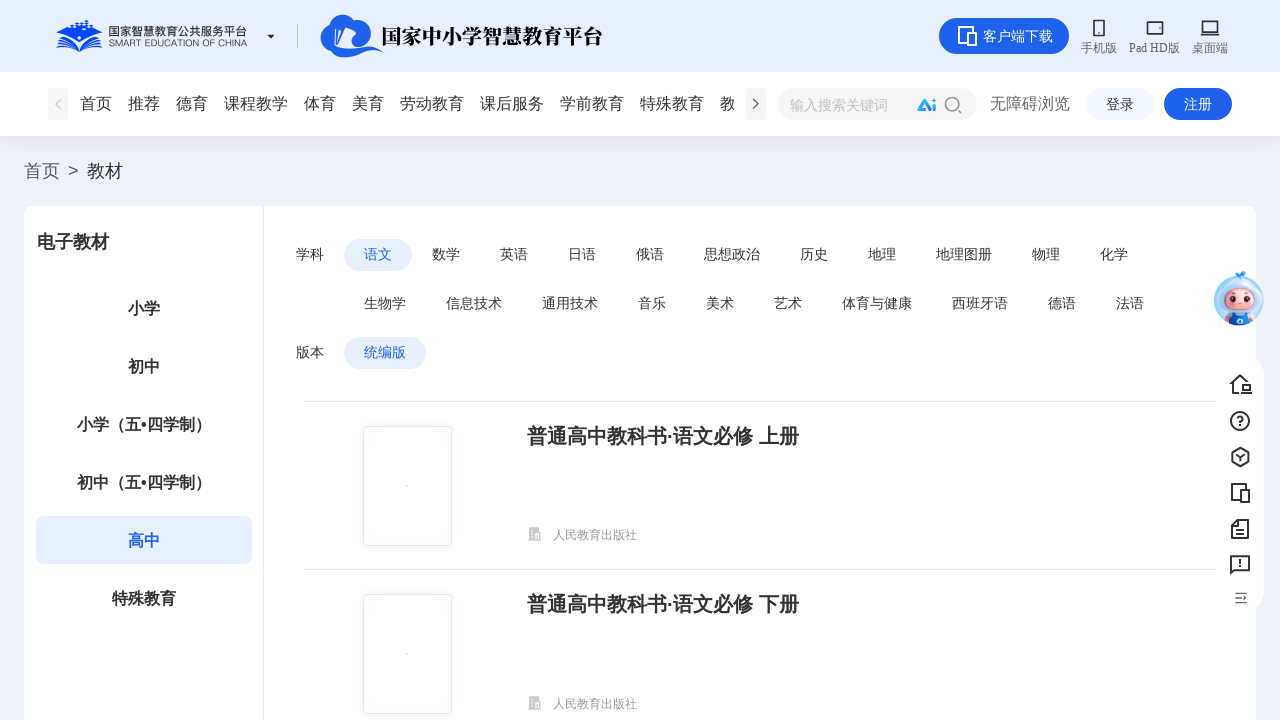

Selected subject filter: 数学 (Mathematics) at (446, 254) on div >> internal:has-text="\u5b66\u79d1"i >> .fish-radio-group >> internal:text="
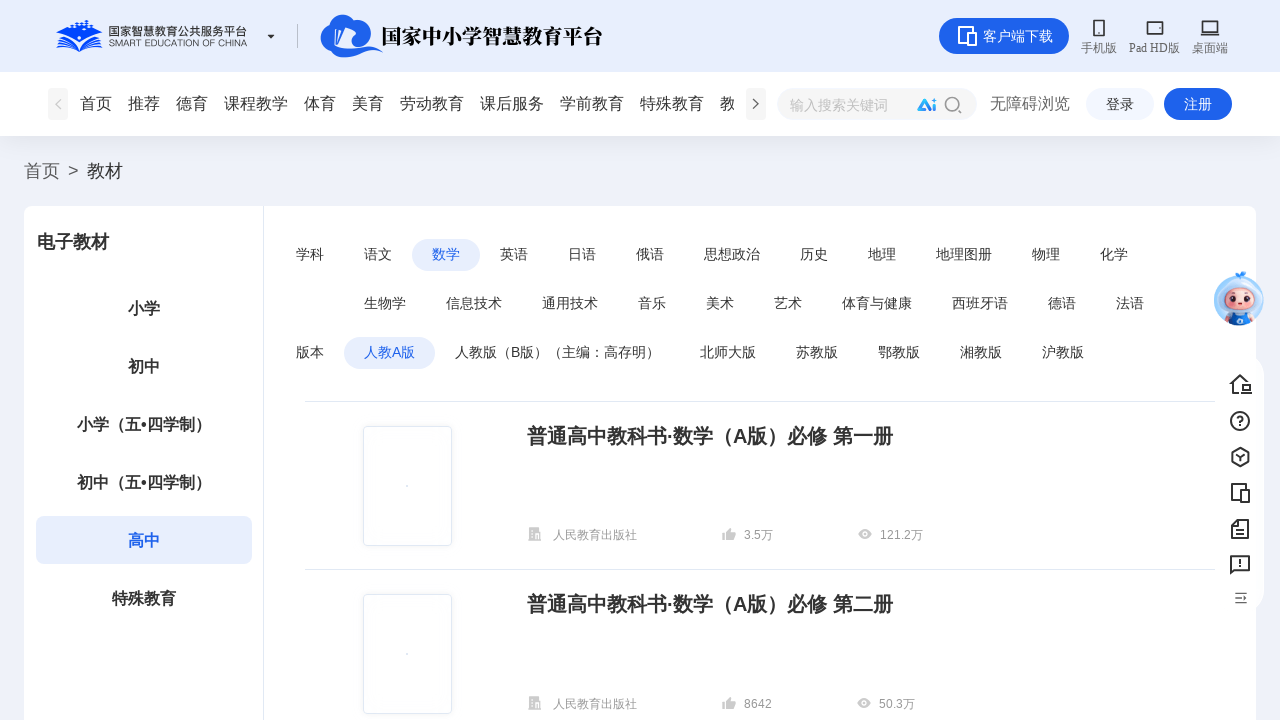

Selected publisher version filter: 沪教版 (Shanghai Edition) at (1063, 352) on div >> internal:has-text="\u7248\u672c"i >> .fish-radio-group >> internal:text="
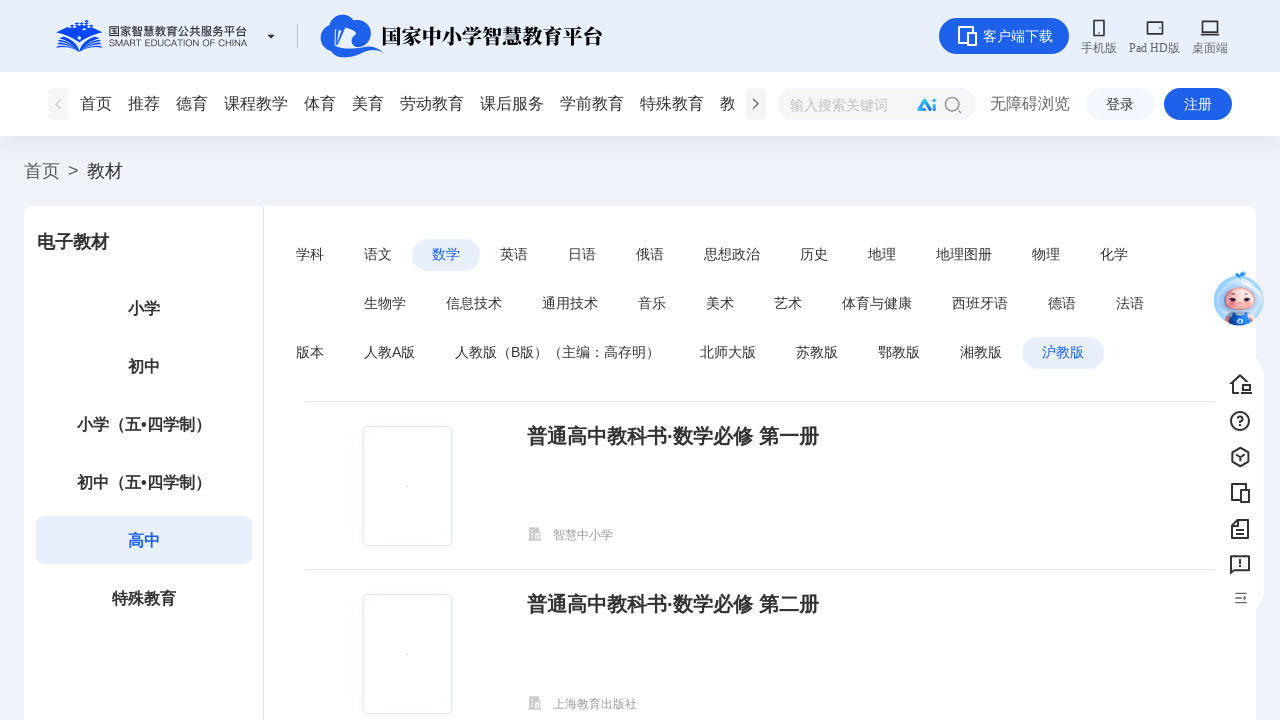

Waited for textbooks to load (networkidle)
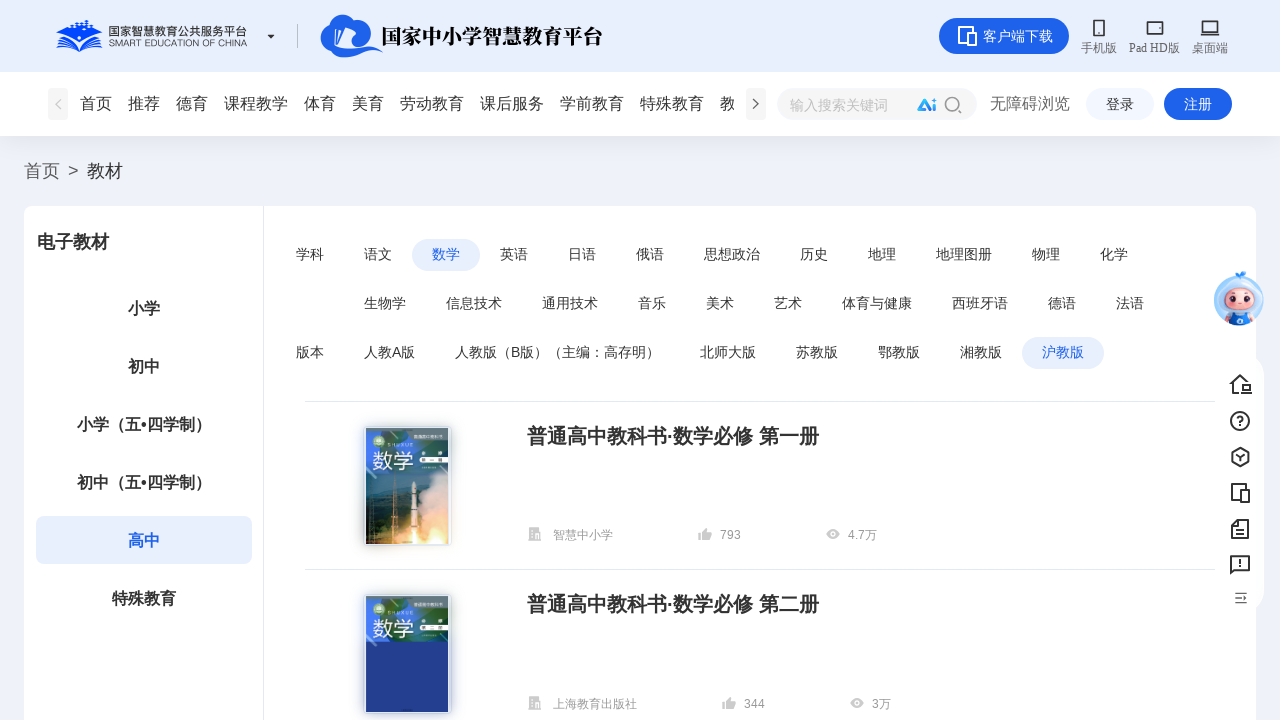

Retrieved all book images from the page
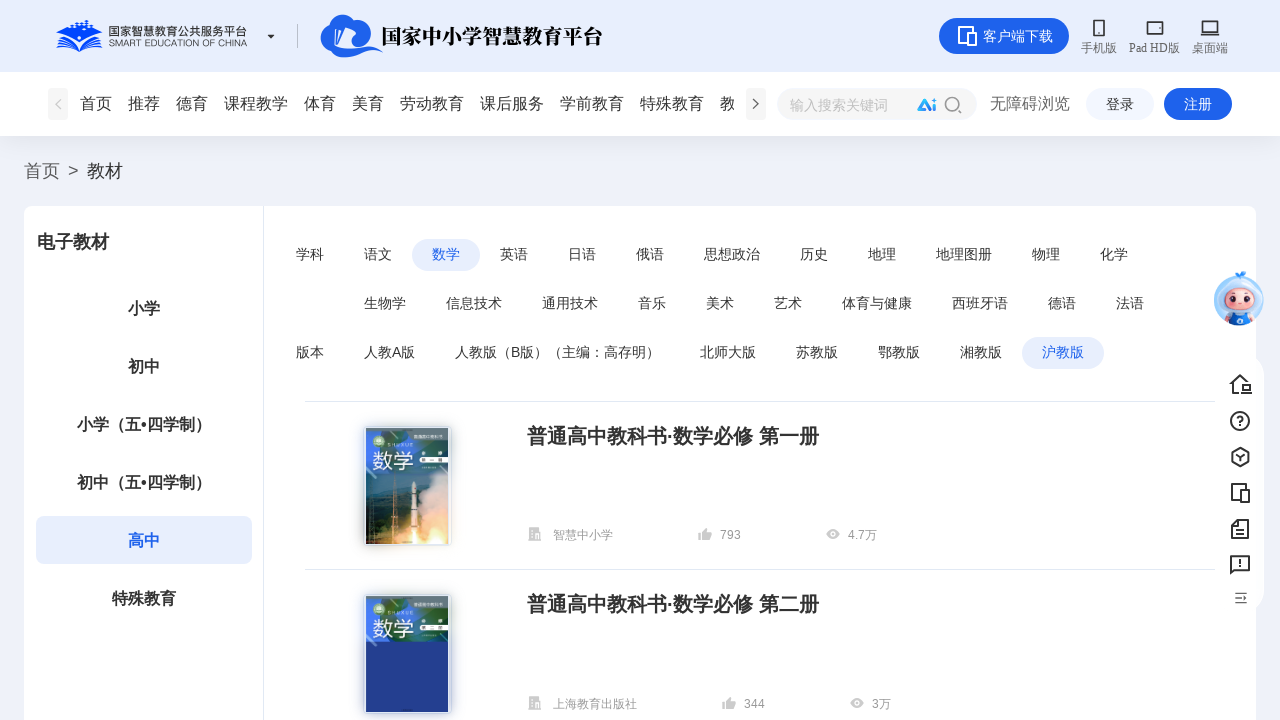

Clicked on first matching textbook image to open it at (407, 486) on img >> nth=1
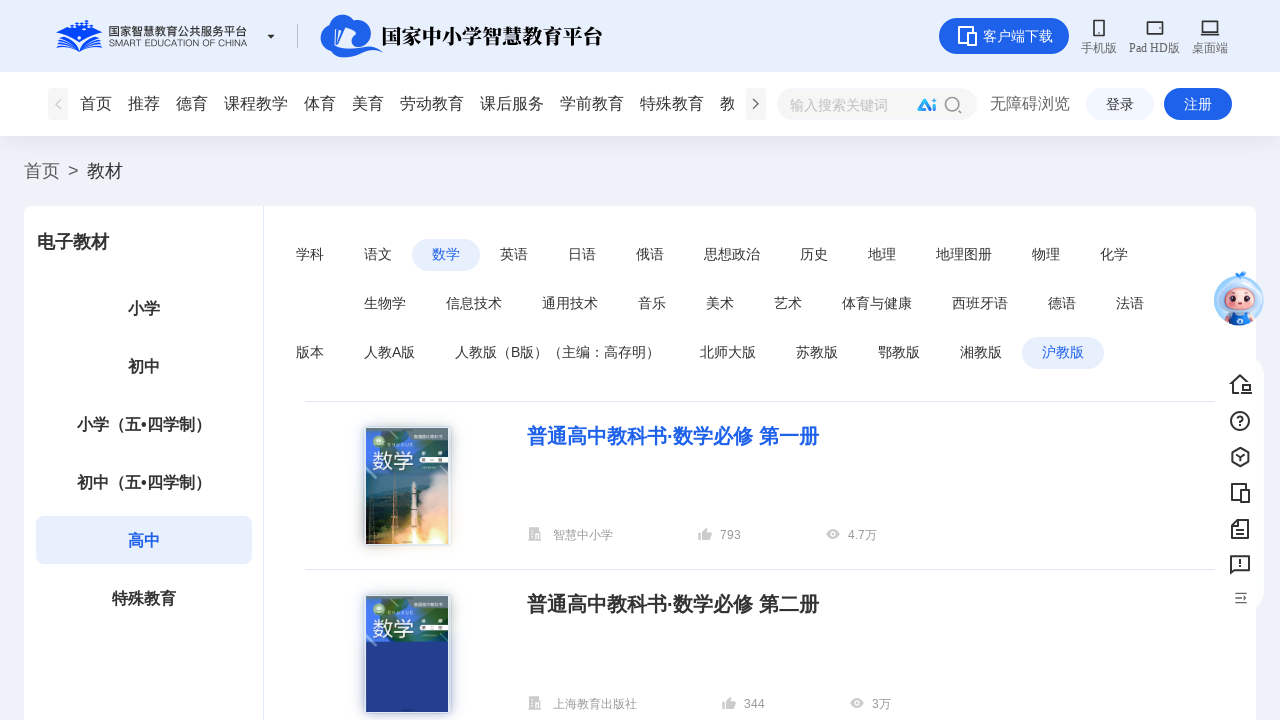

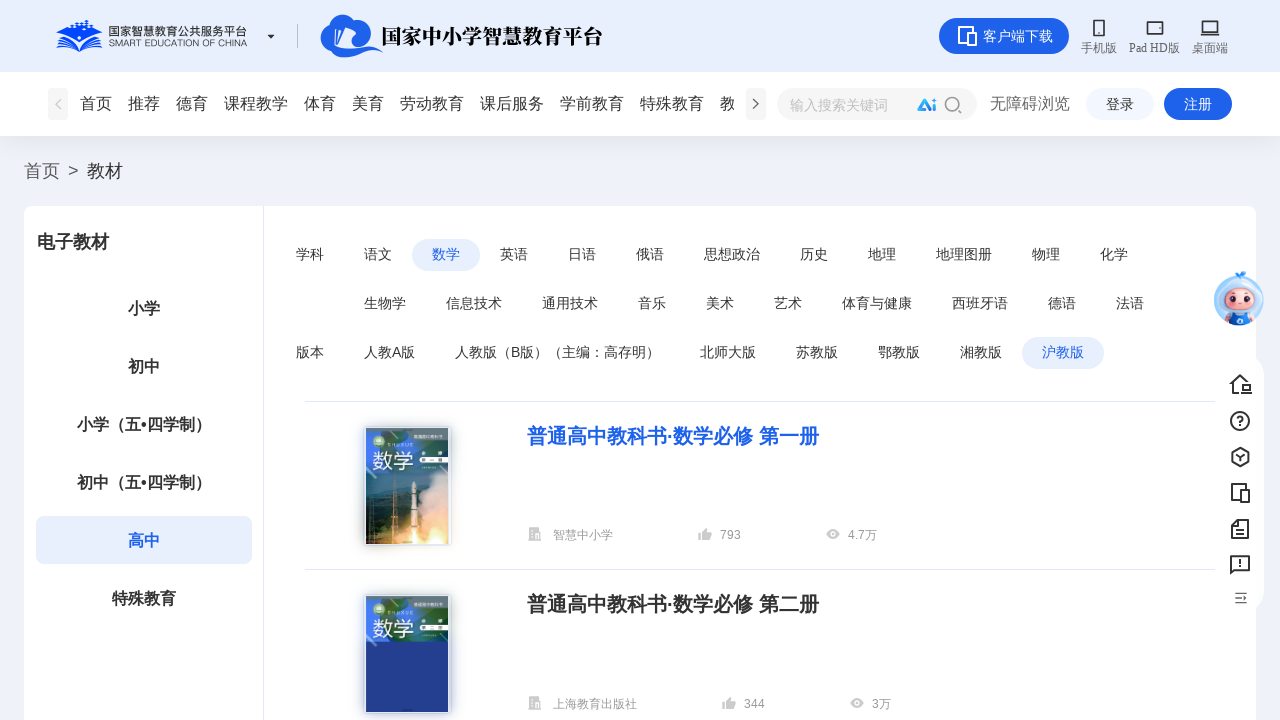